Navigates to the MakeMyTrip homepage and waits for it to load

Starting URL: https://www.makemytrip.com/

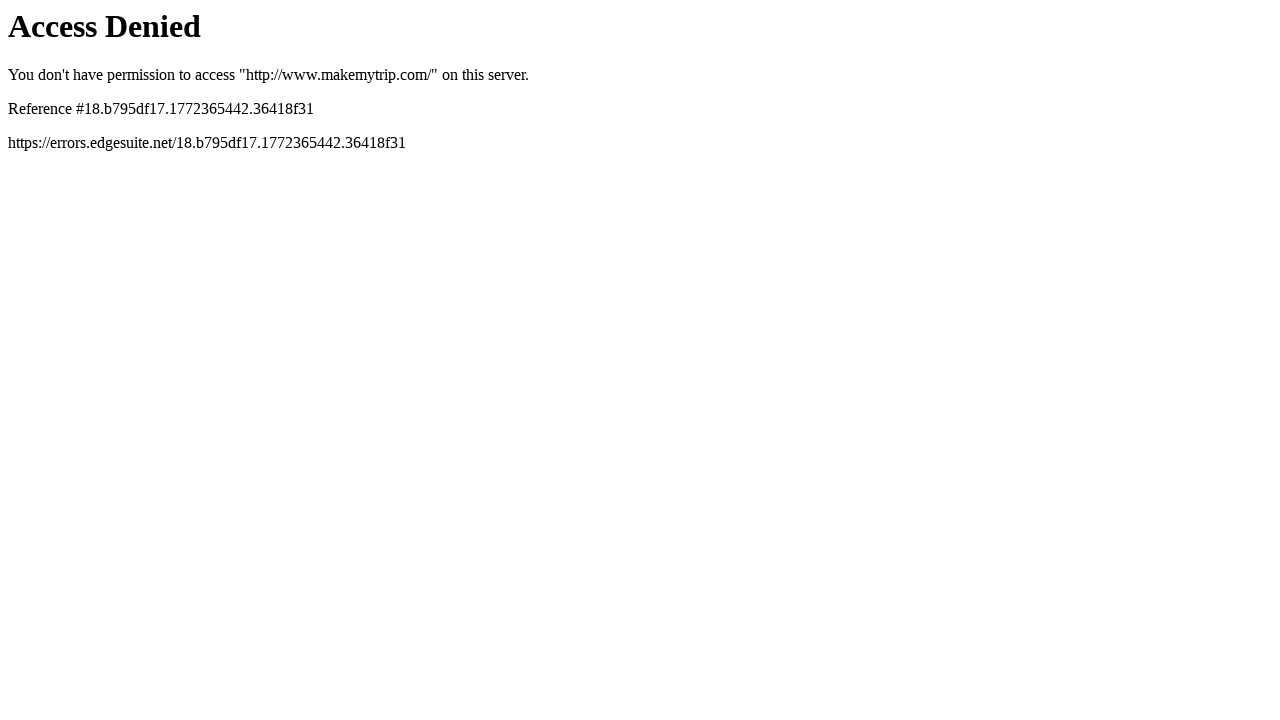

Navigated to MakeMyTrip homepage
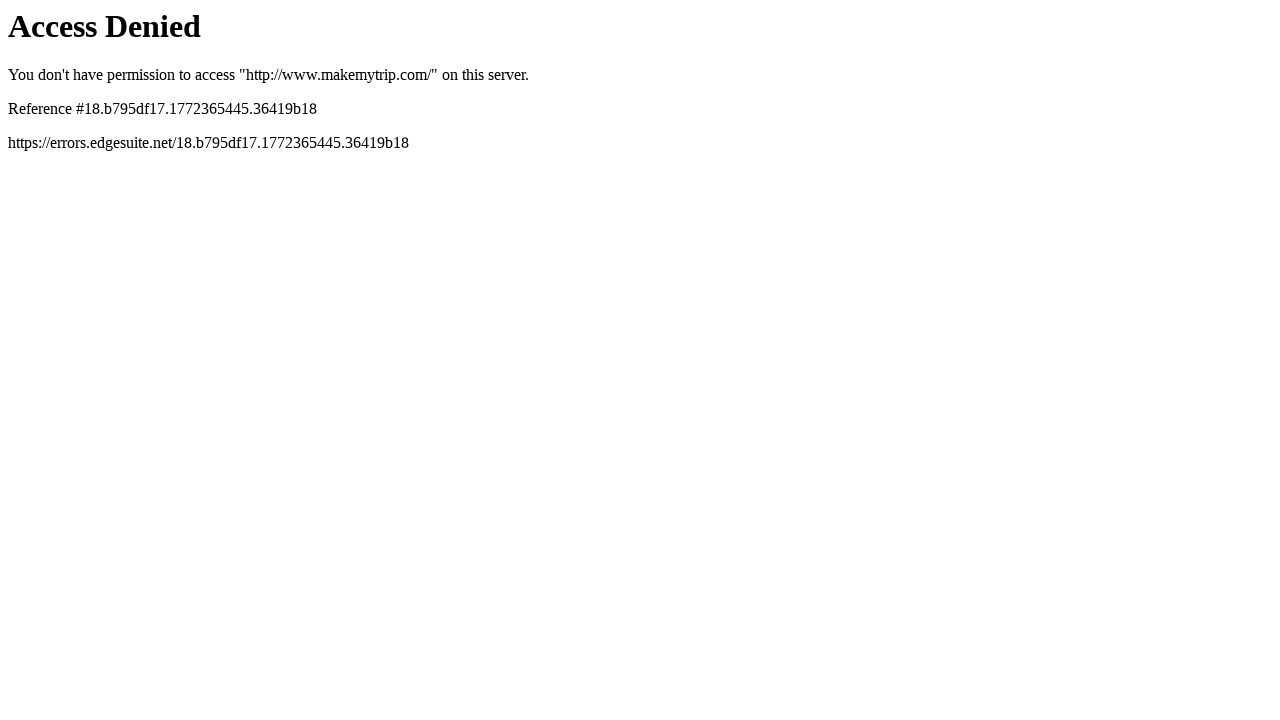

Page DOM content loaded
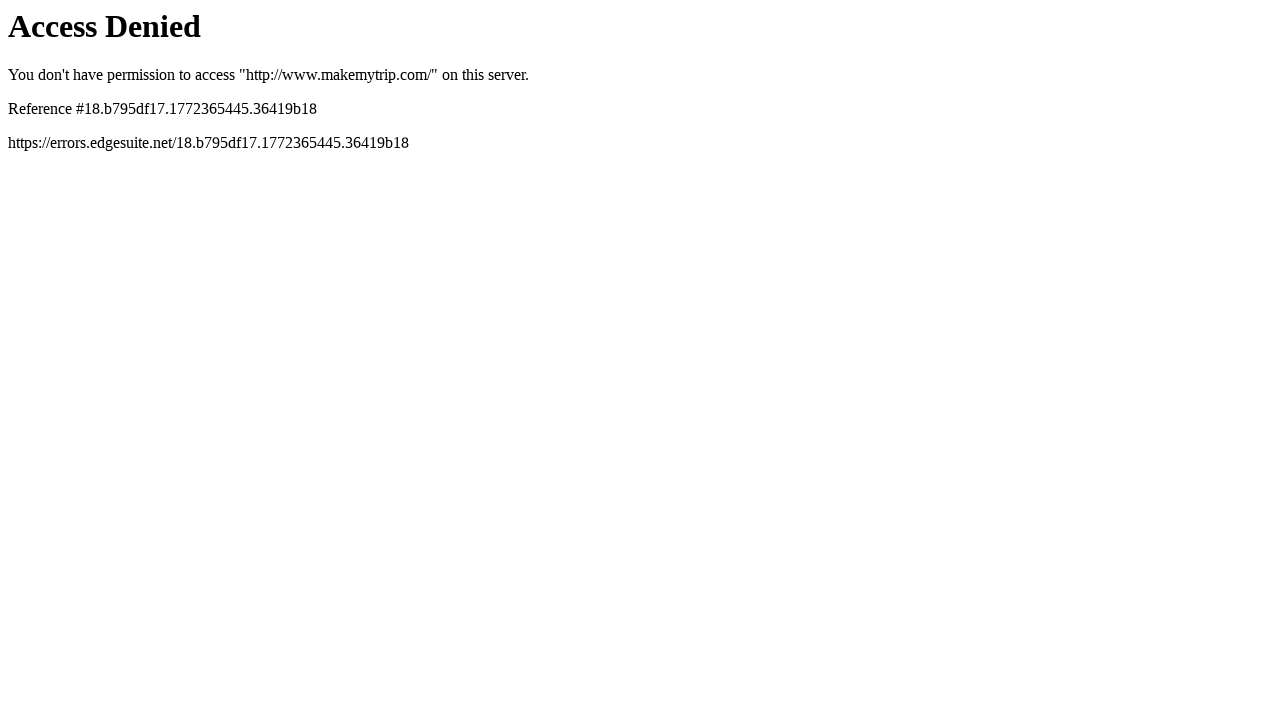

Body element found, MakeMyTrip homepage fully loaded
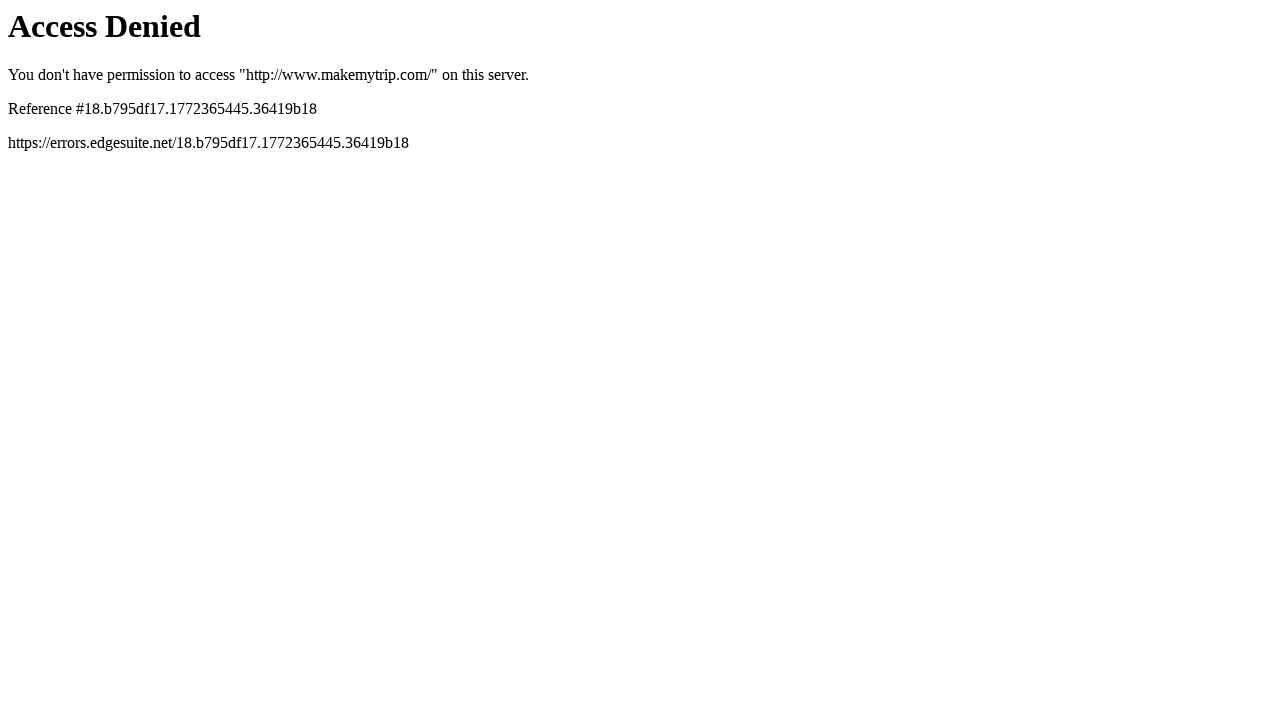

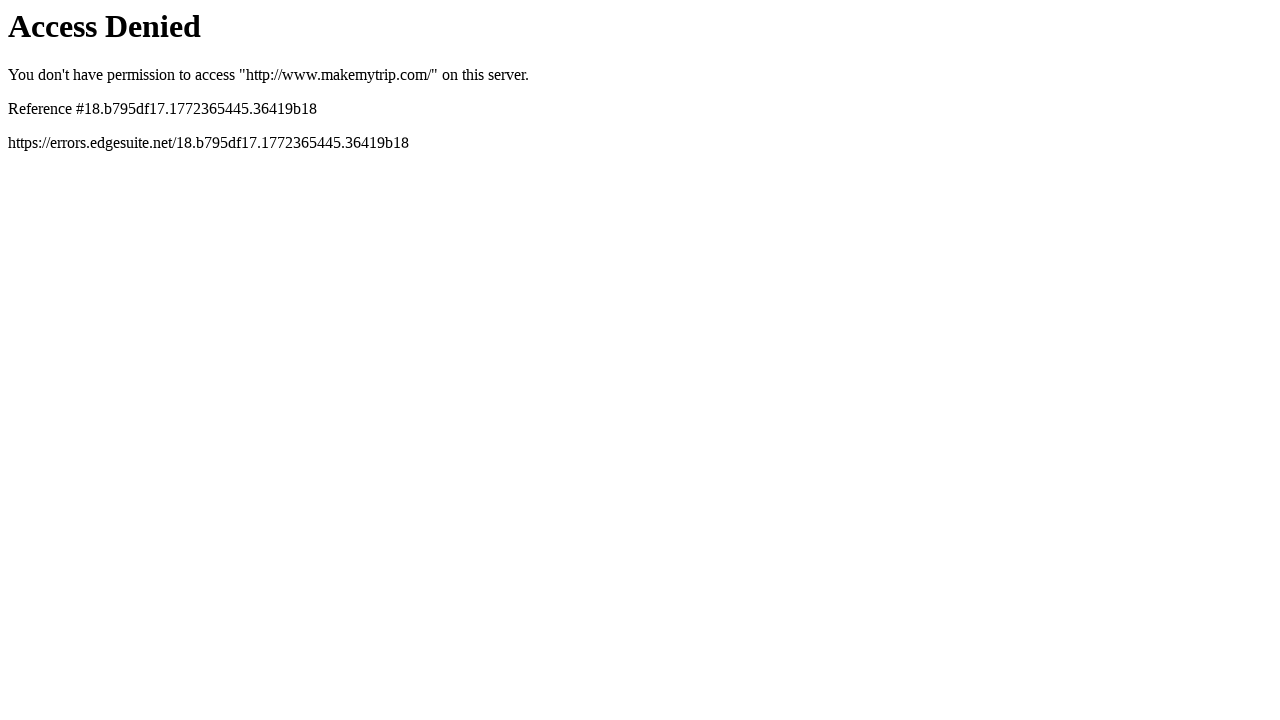